Hovers over a dropdown menu and selects an option from it

Starting URL: https://seleniumbase.io/demo_page

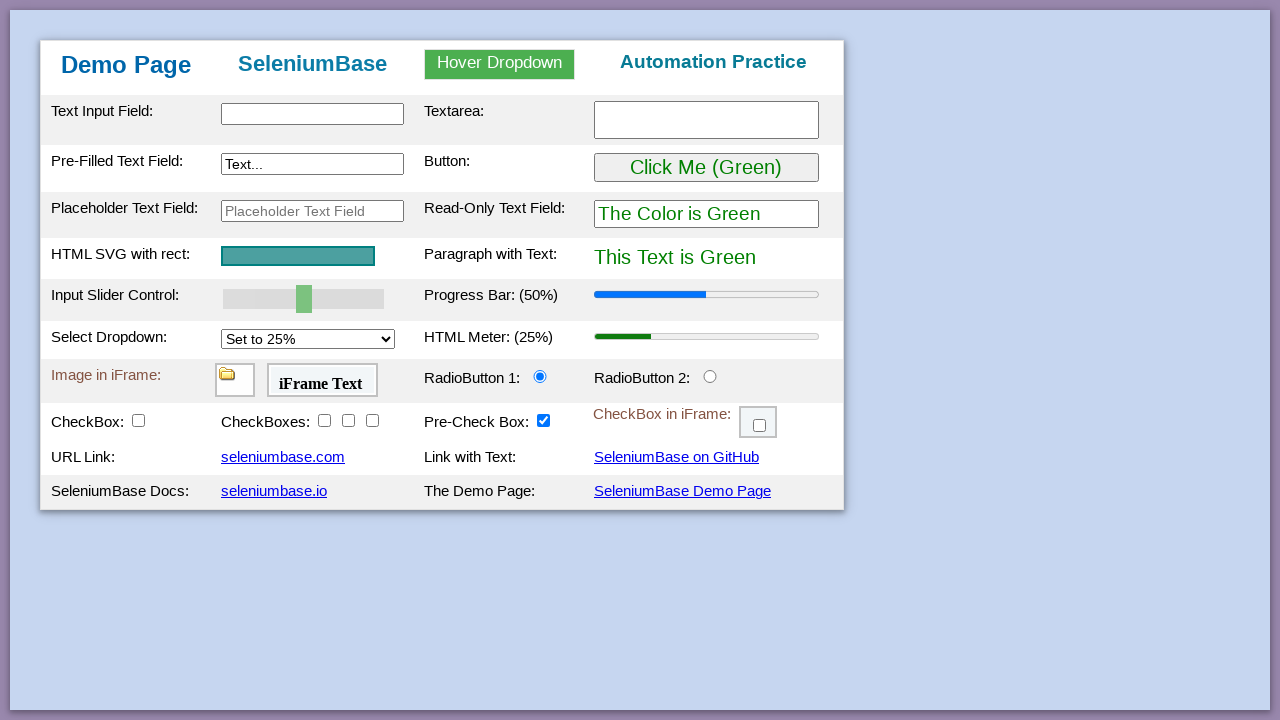

Hovered over dropdown button to open menu at (500, 64) on xpath=//*[@id="myDropdown"]
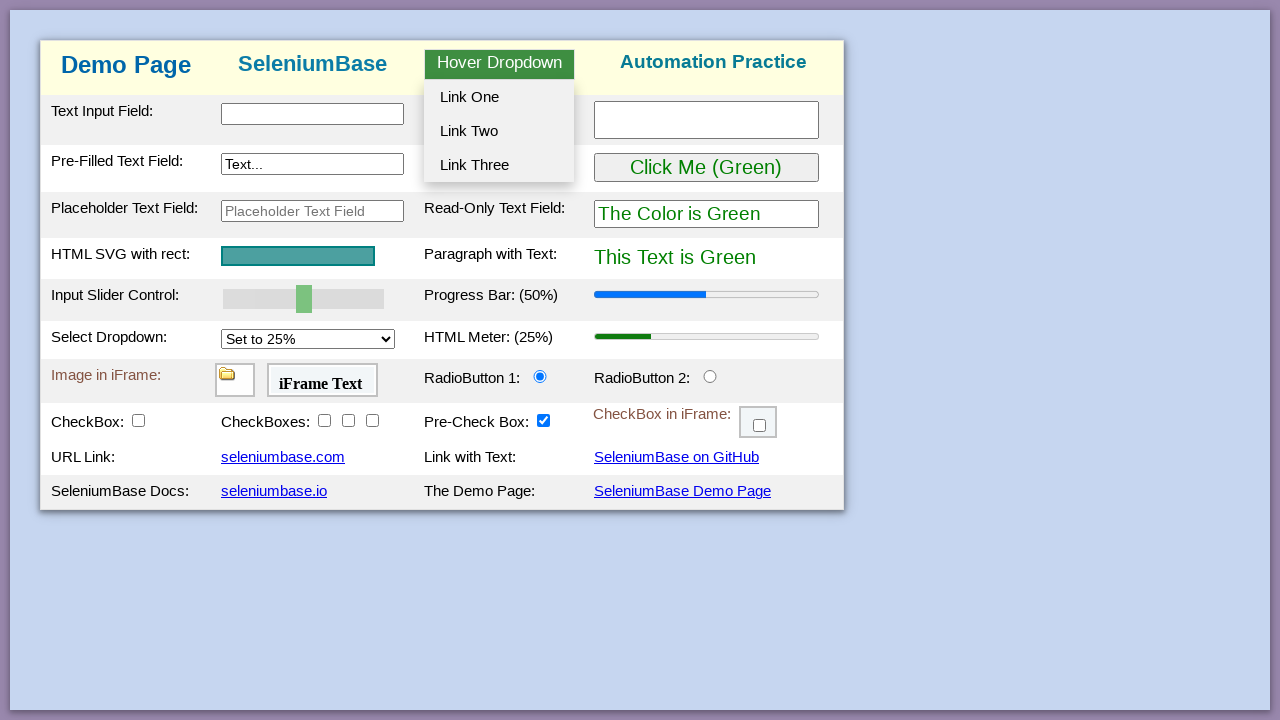

Clicked dropdown option 1 at (499, 97) on xpath=//*[@id="dropOption1"]
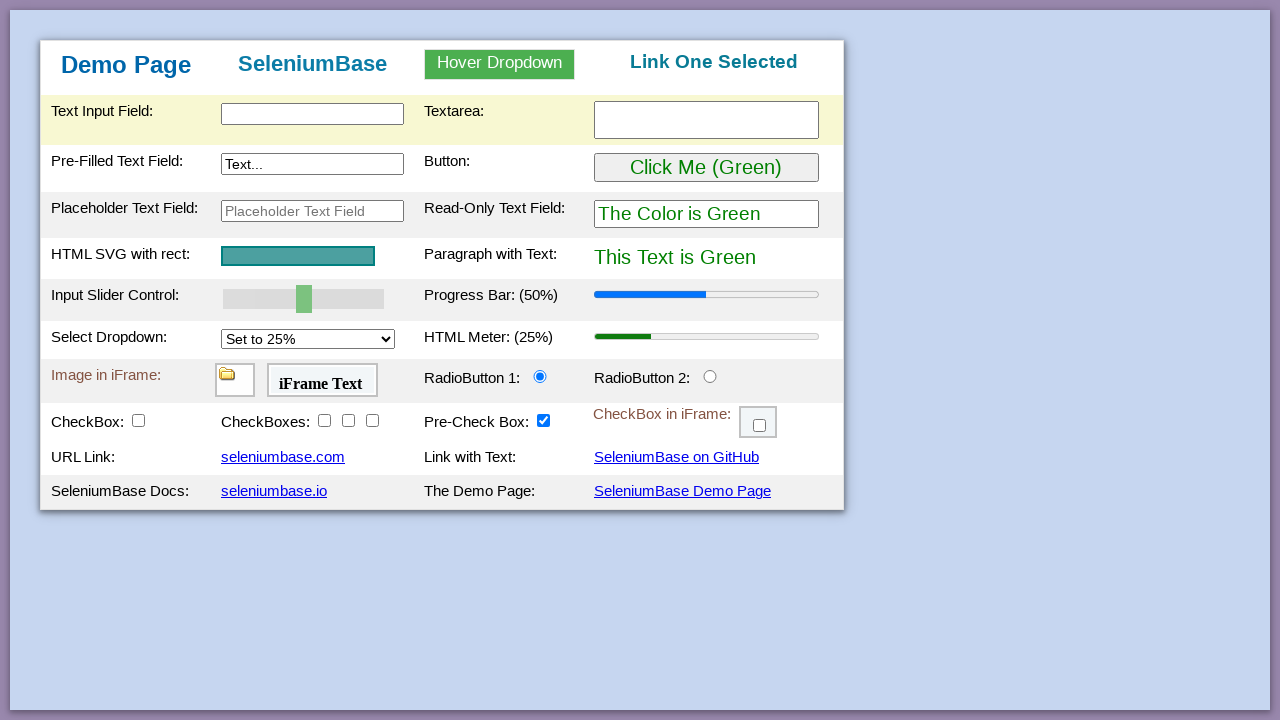

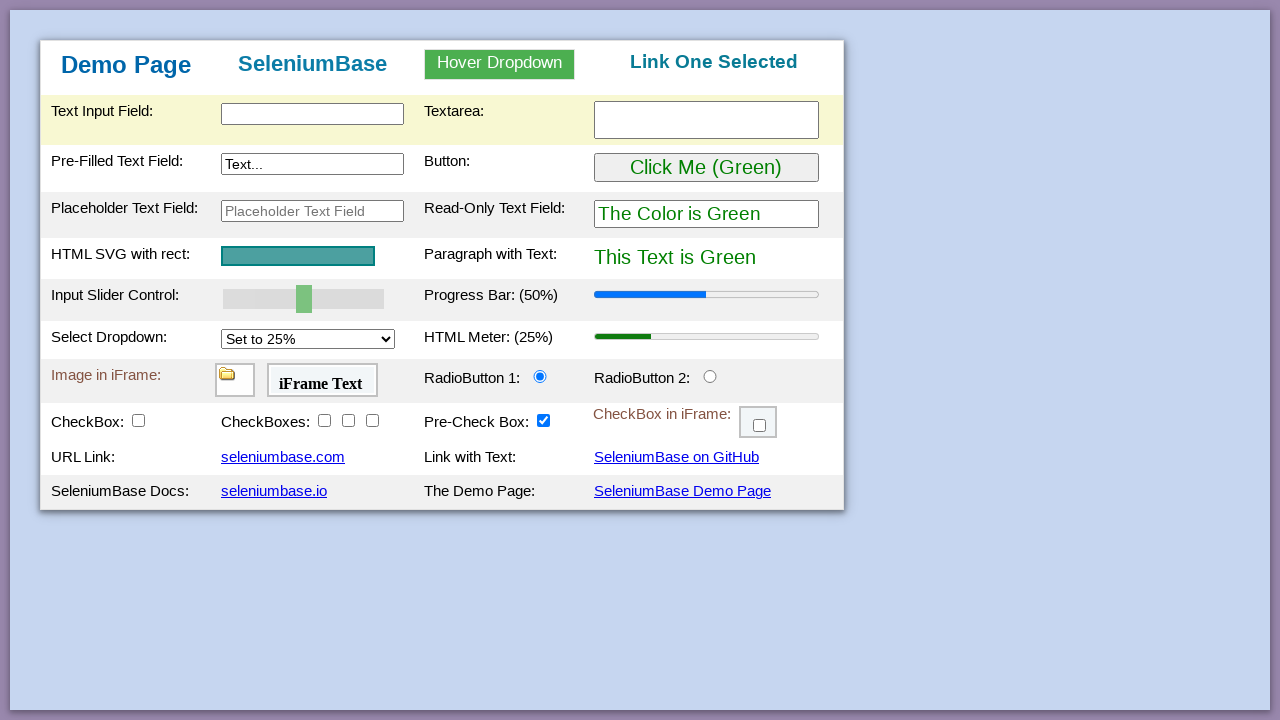